Tests JavaScript alert and confirm dialog handling by entering a name, triggering an alert and accepting it, then triggering a confirm dialog and dismissing it.

Starting URL: https://rahulshettyacademy.com/AutomationPractice/

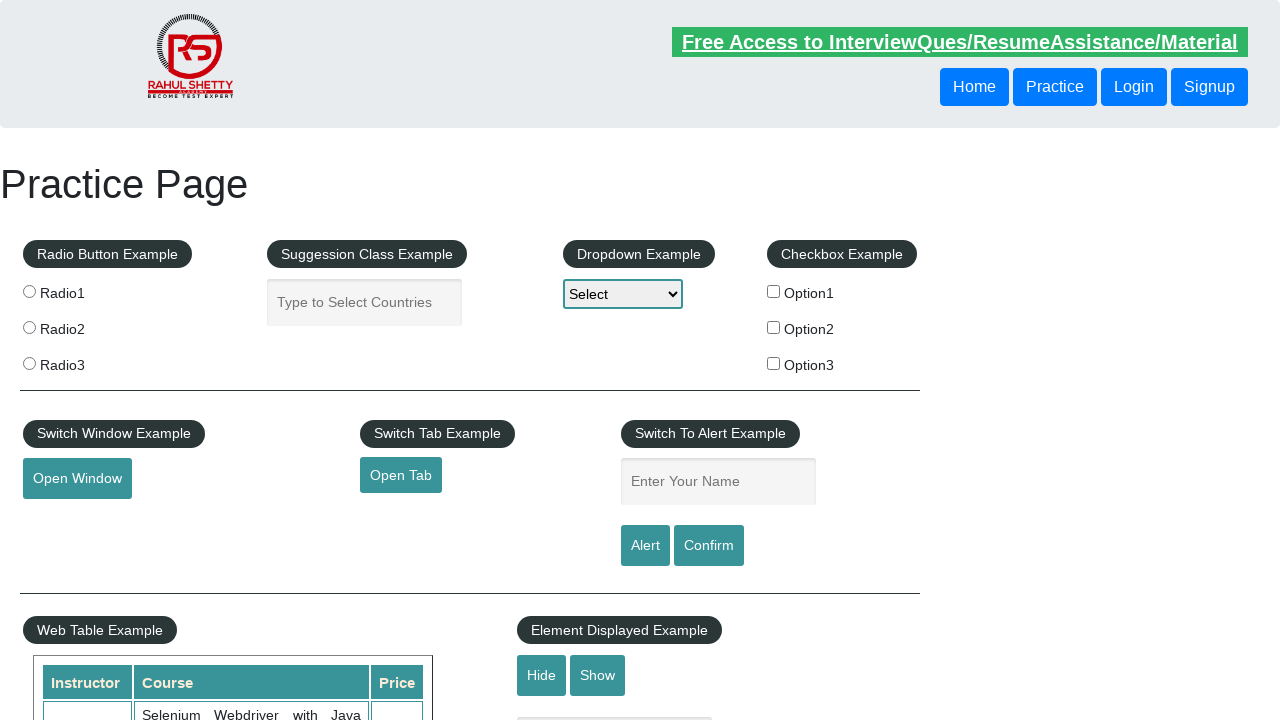

Filled name input field with 'Rahul' on #name
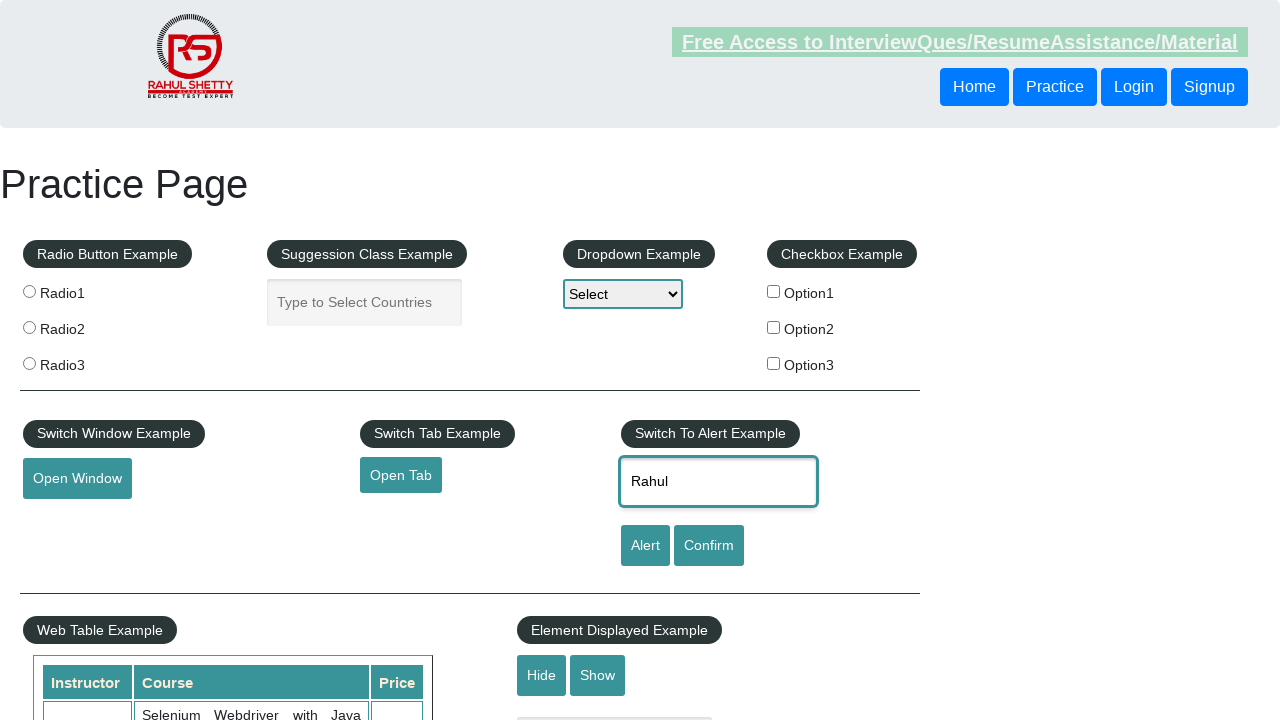

Set up dialog handler to accept alert
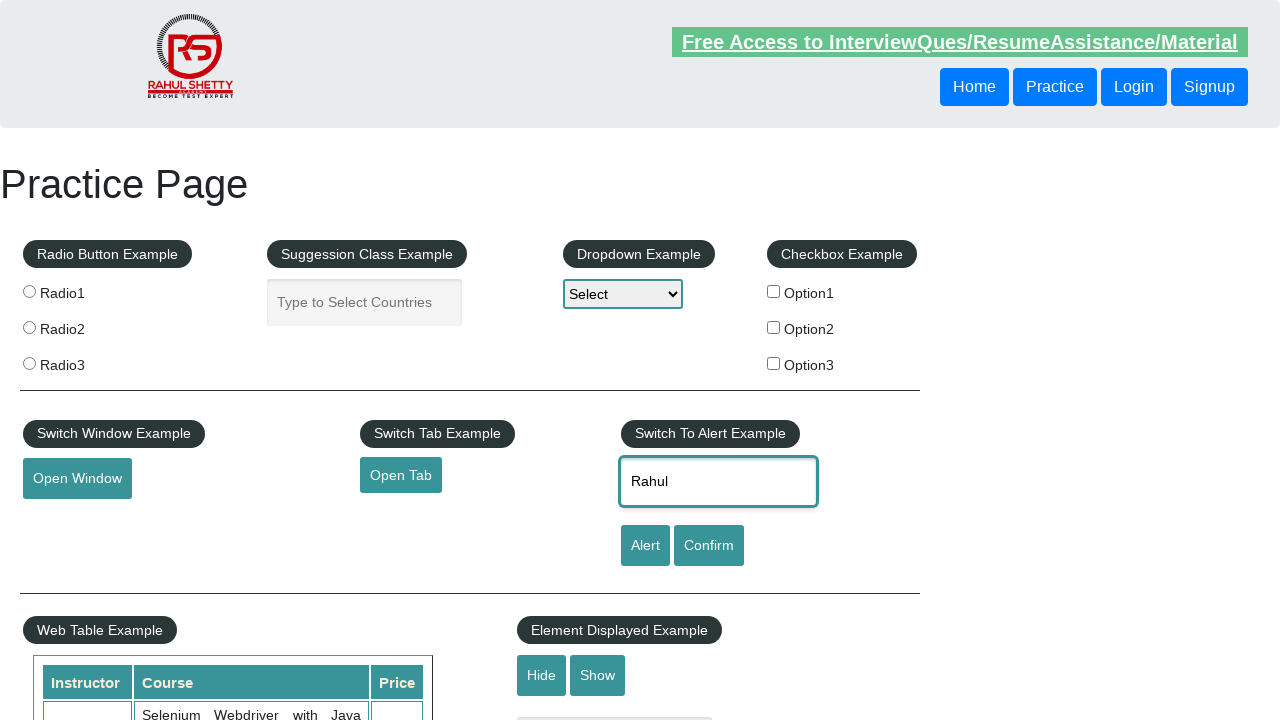

Clicked alert button to trigger JavaScript alert at (645, 546) on [id='alertbtn']
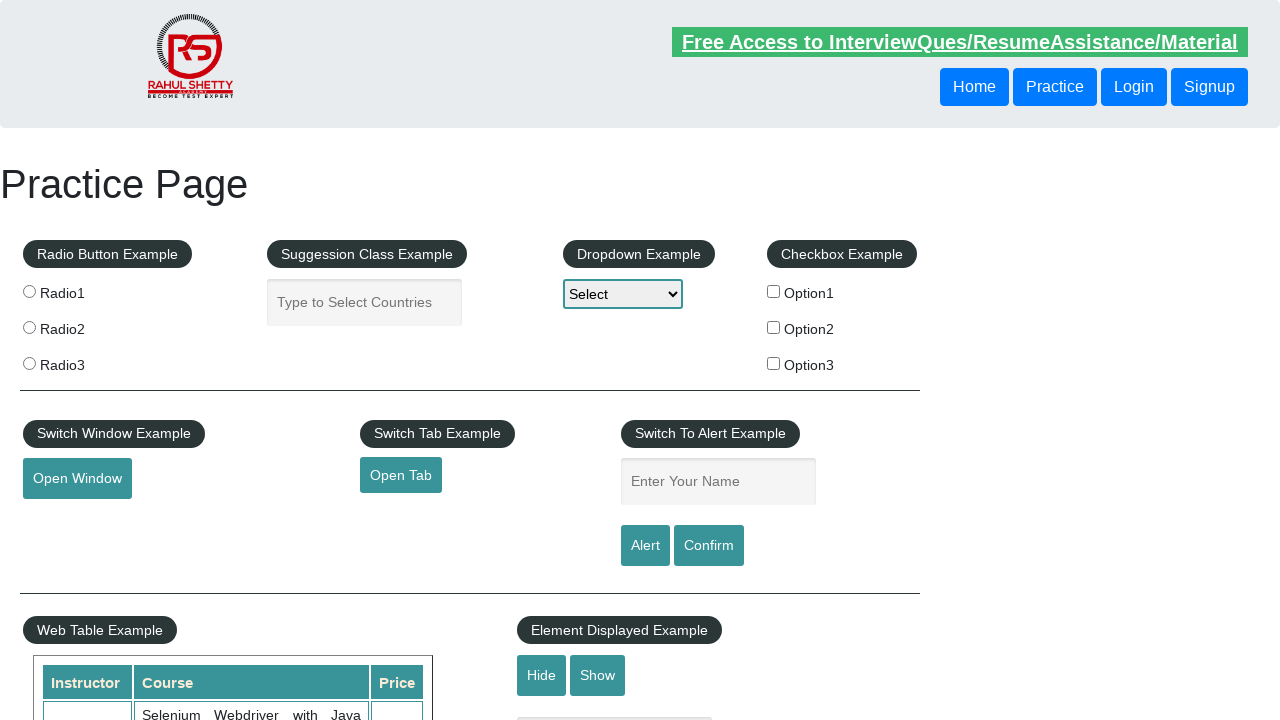

Waited for alert dialog to be processed
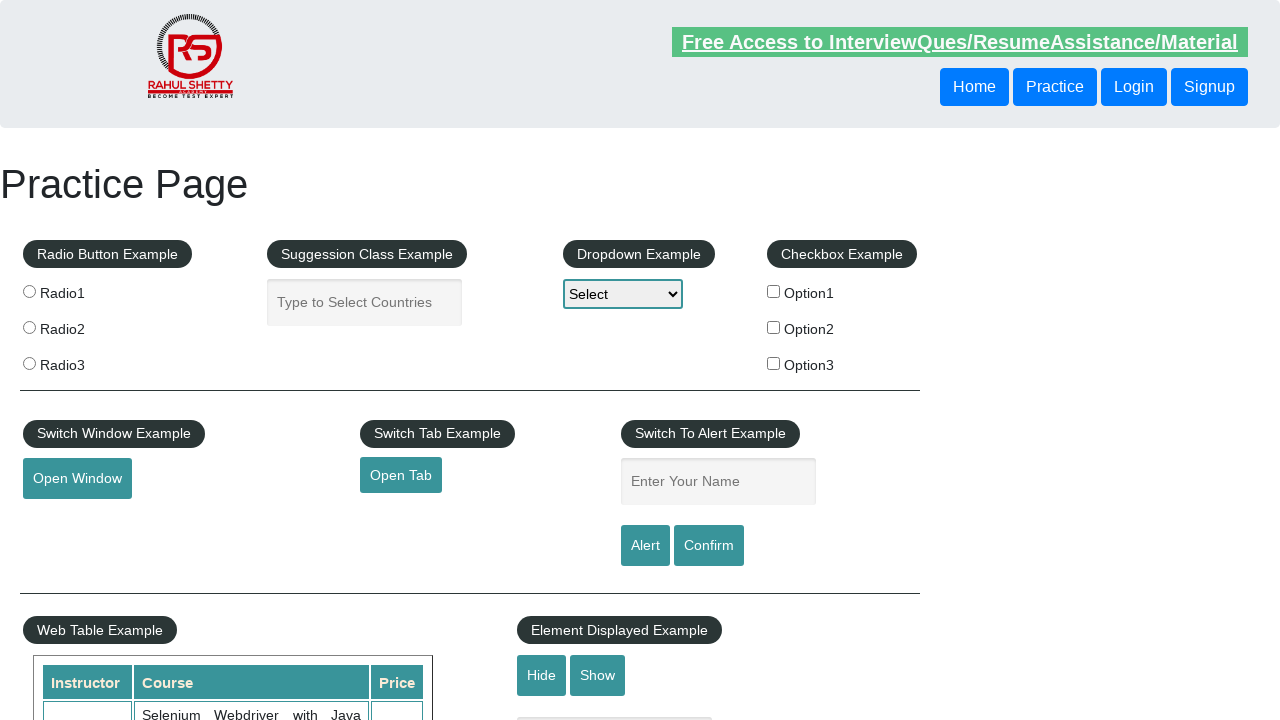

Set up dialog handler to dismiss confirm dialog
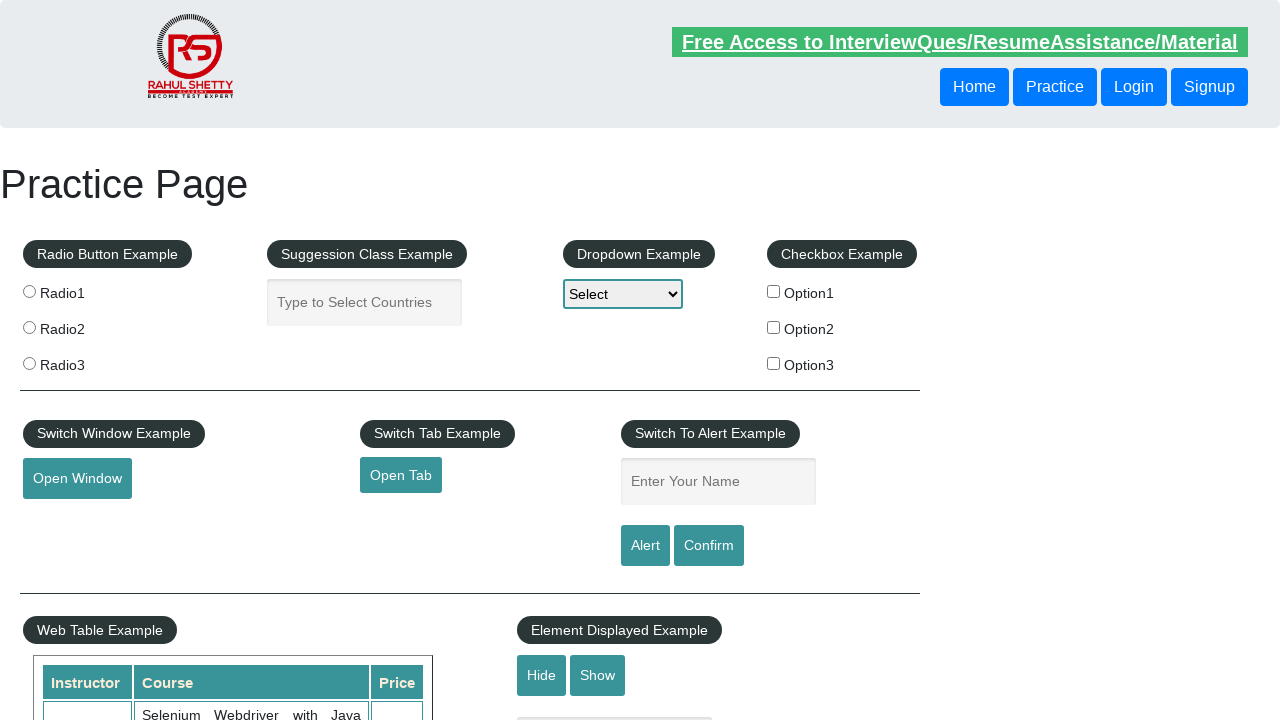

Clicked confirm button to trigger confirm dialog at (709, 546) on #confirmbtn
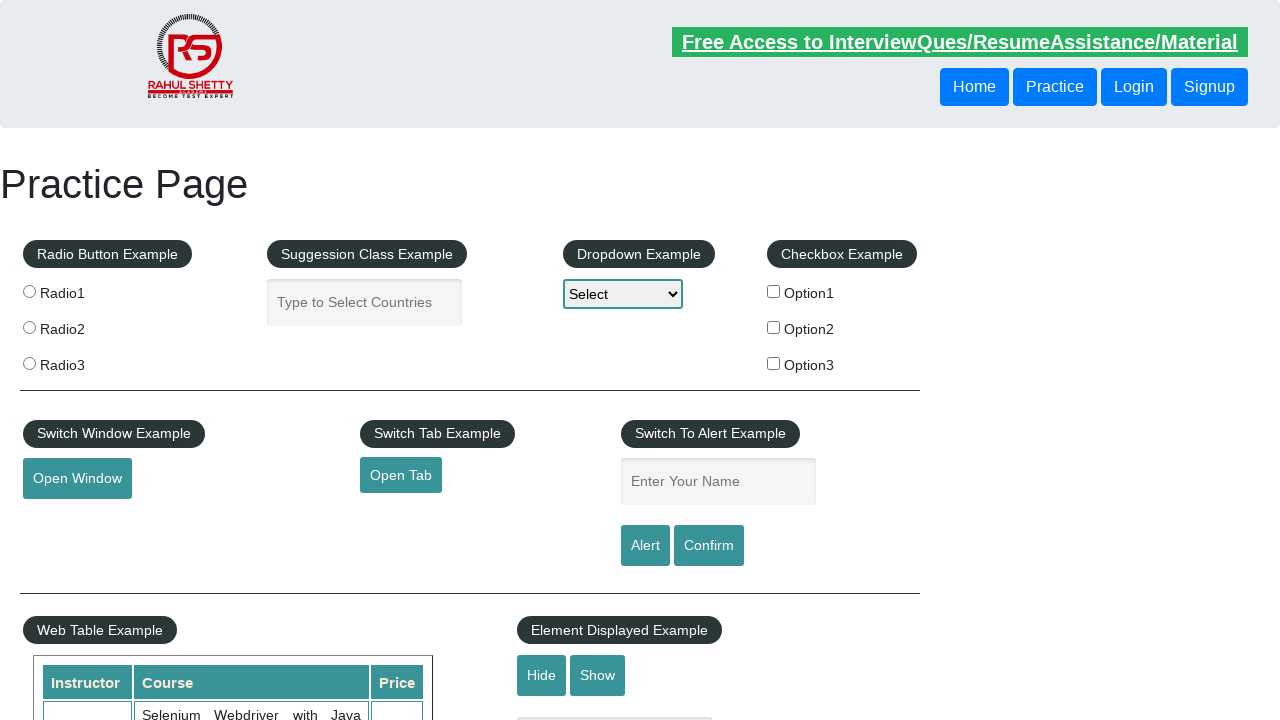

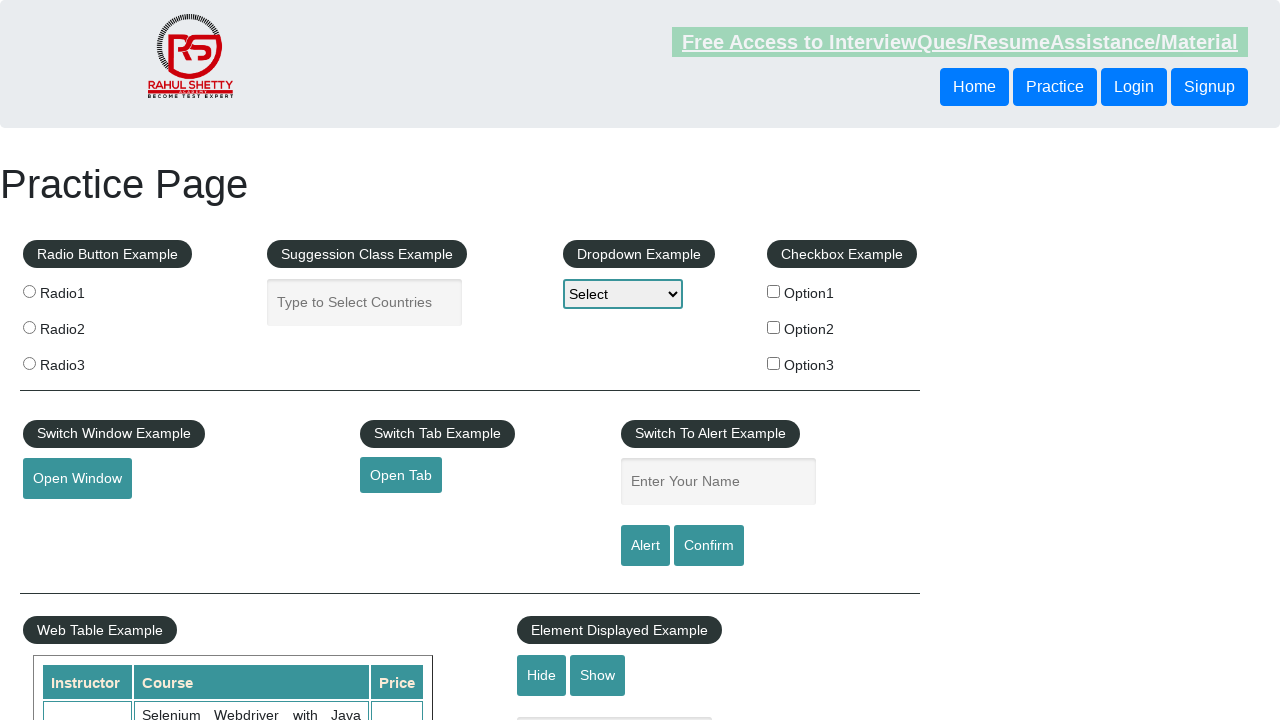